Tests an e-commerce flow by adding products to cart, searching for items, applying a promo code, and completing checkout with country selection

Starting URL: https://rahulshettyacademy.com/seleniumPractise/#/

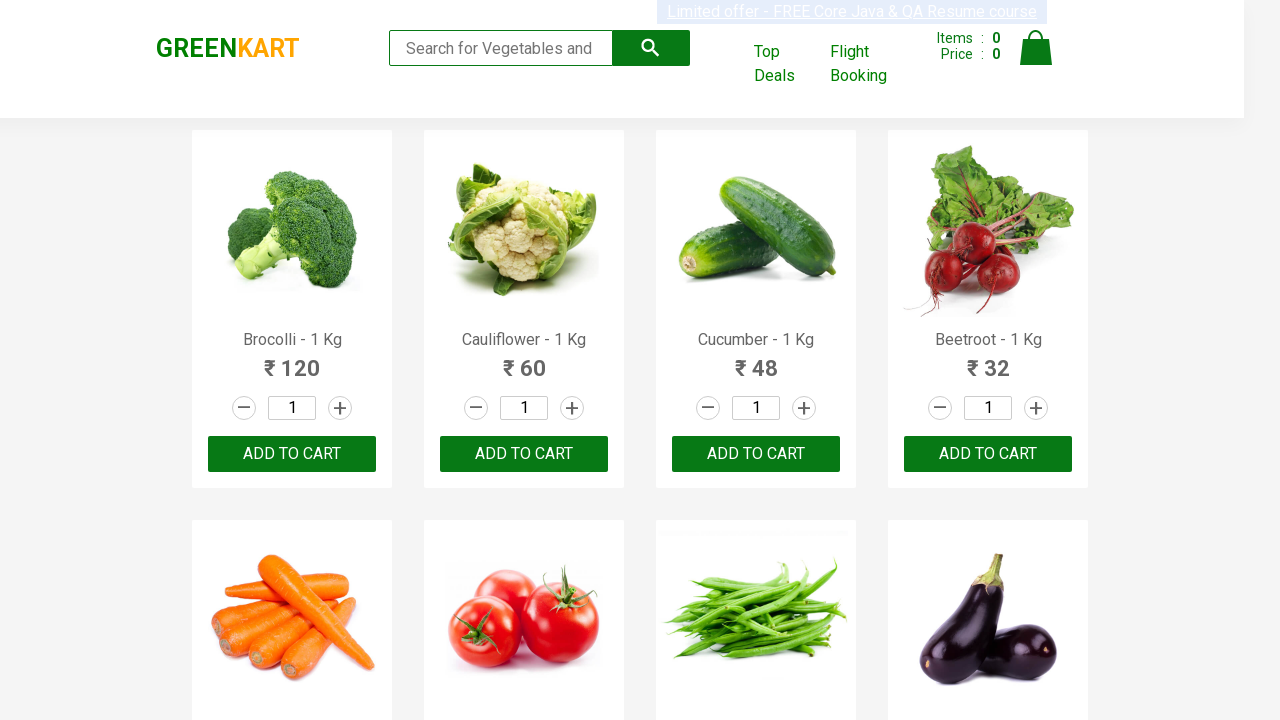

Added first product to cart at (292, 454) on xpath=//*[@id="root"]/div/div[1]/div/div[1]/div[3]/button
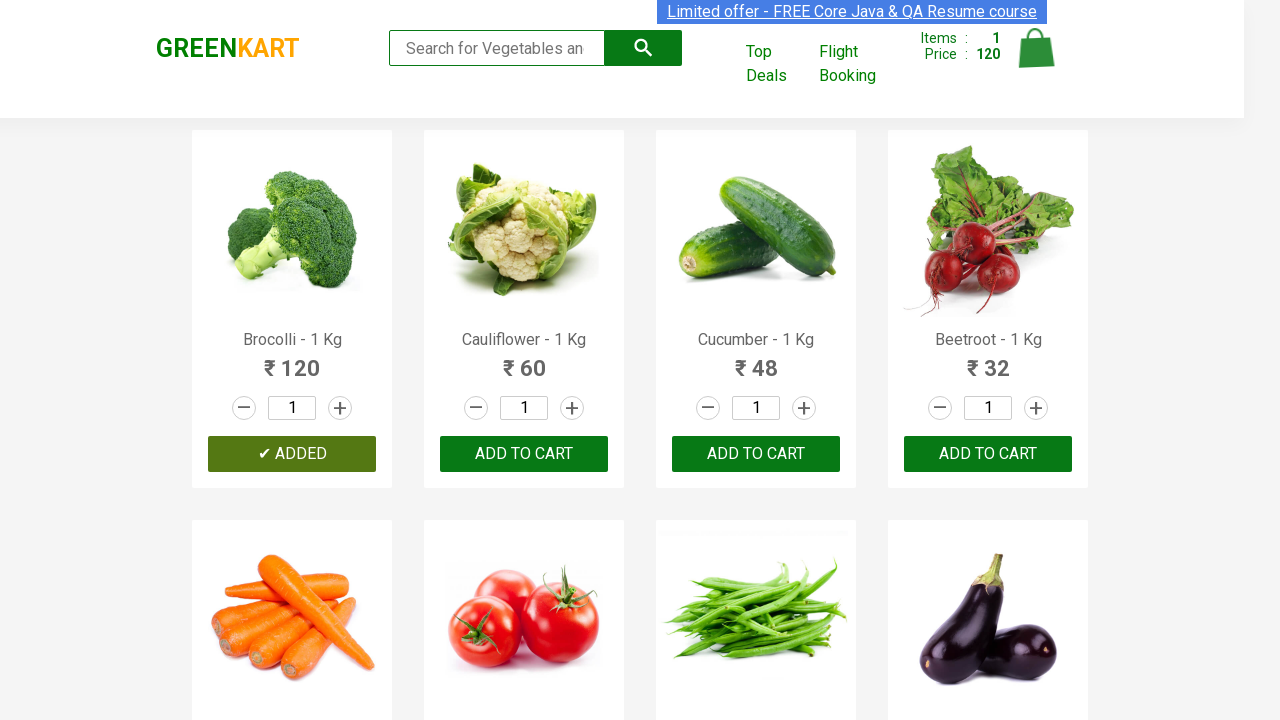

Added second product to cart at (524, 454) on xpath=//*[@id="root"]/div/div[1]/div/div[2]/div[3]/button
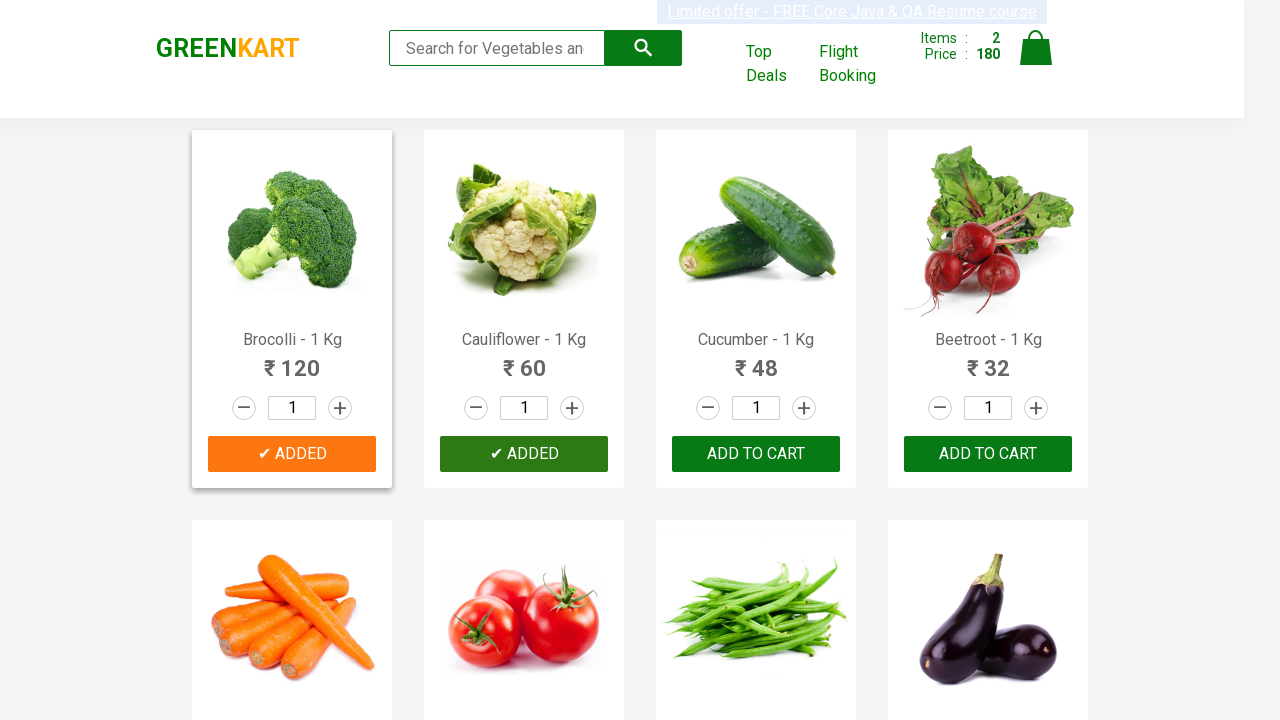

Added third product to cart at (756, 454) on xpath=//*[@id="root"]/div/div[1]/div/div[3]/div[3]/button
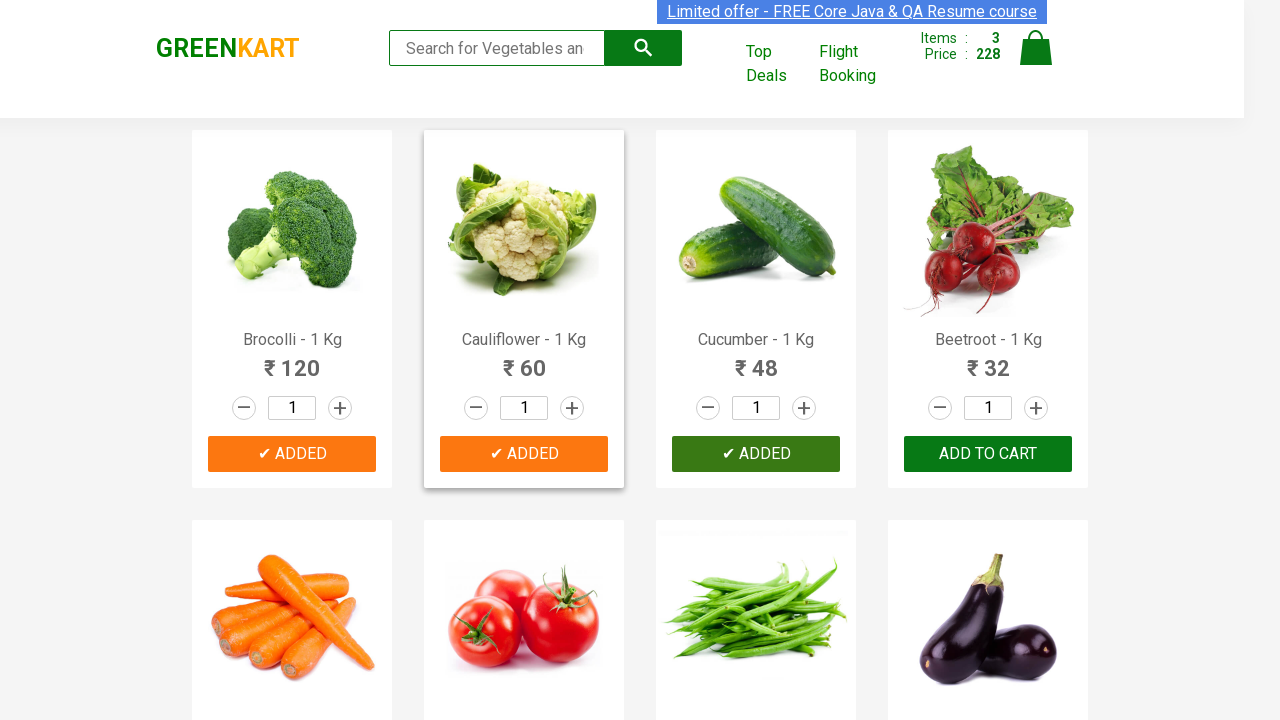

Added fourth product to cart at (988, 360) on xpath=//*[@id="root"]/div/div[1]/div/div[16]/div[3]/button
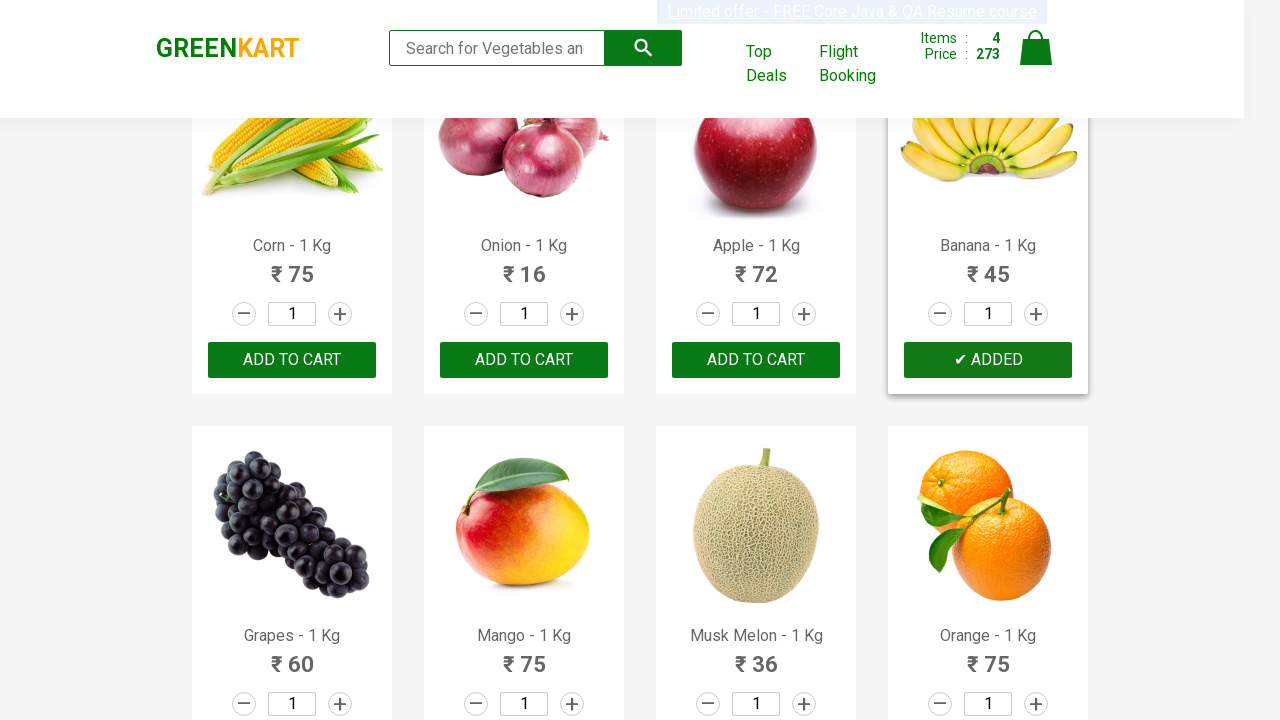

Clicked search keyword input field at (497, 48) on .search-keyword
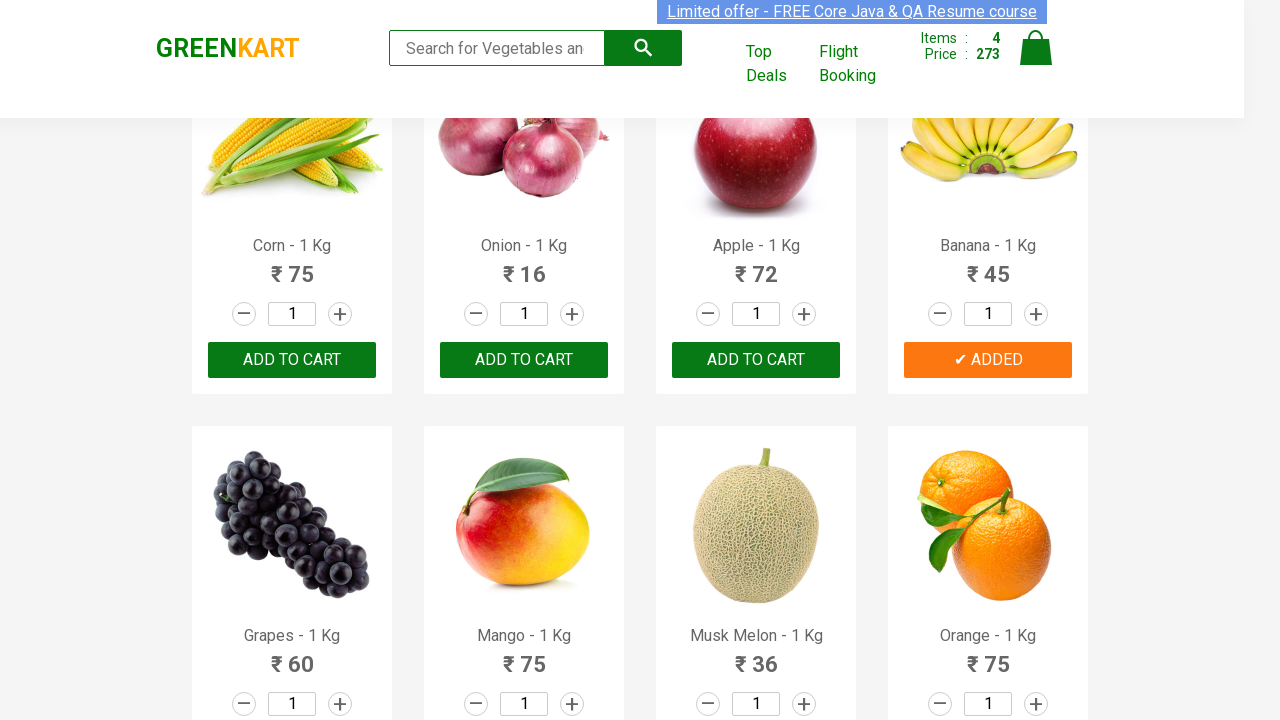

Entered 'Capsicum' in search field on .search-keyword
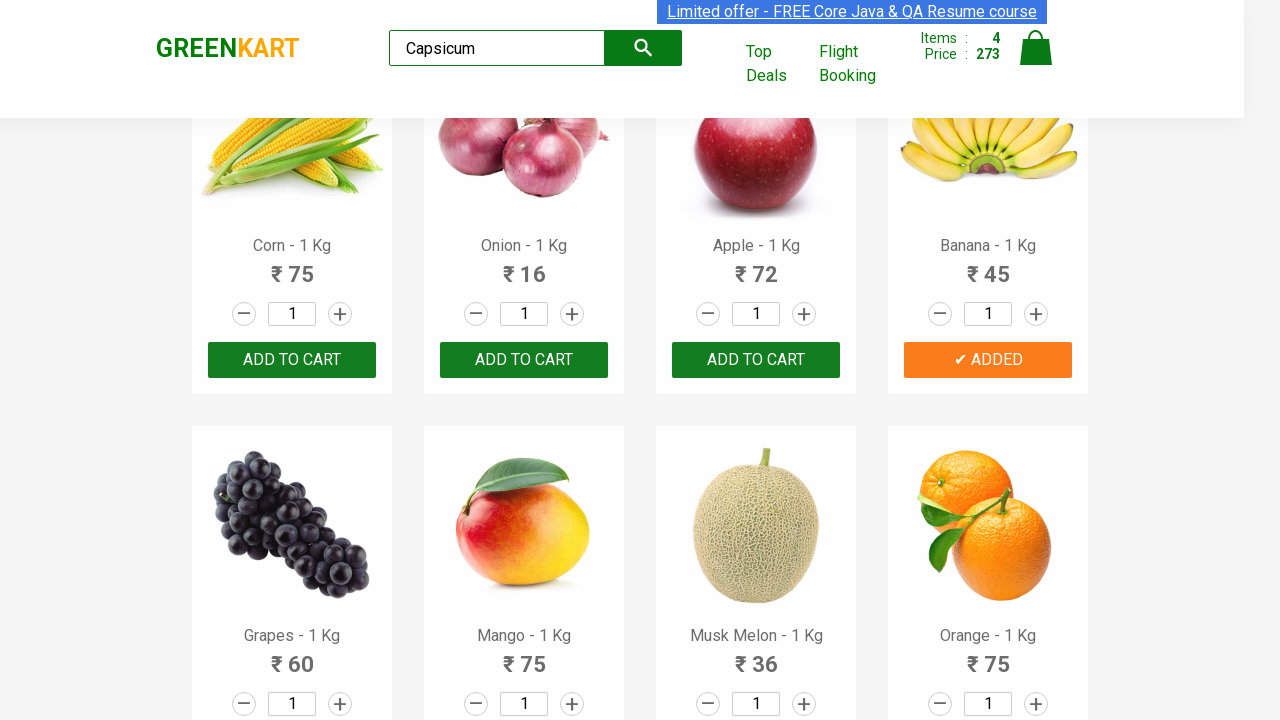

Waited 2 seconds for search results to load
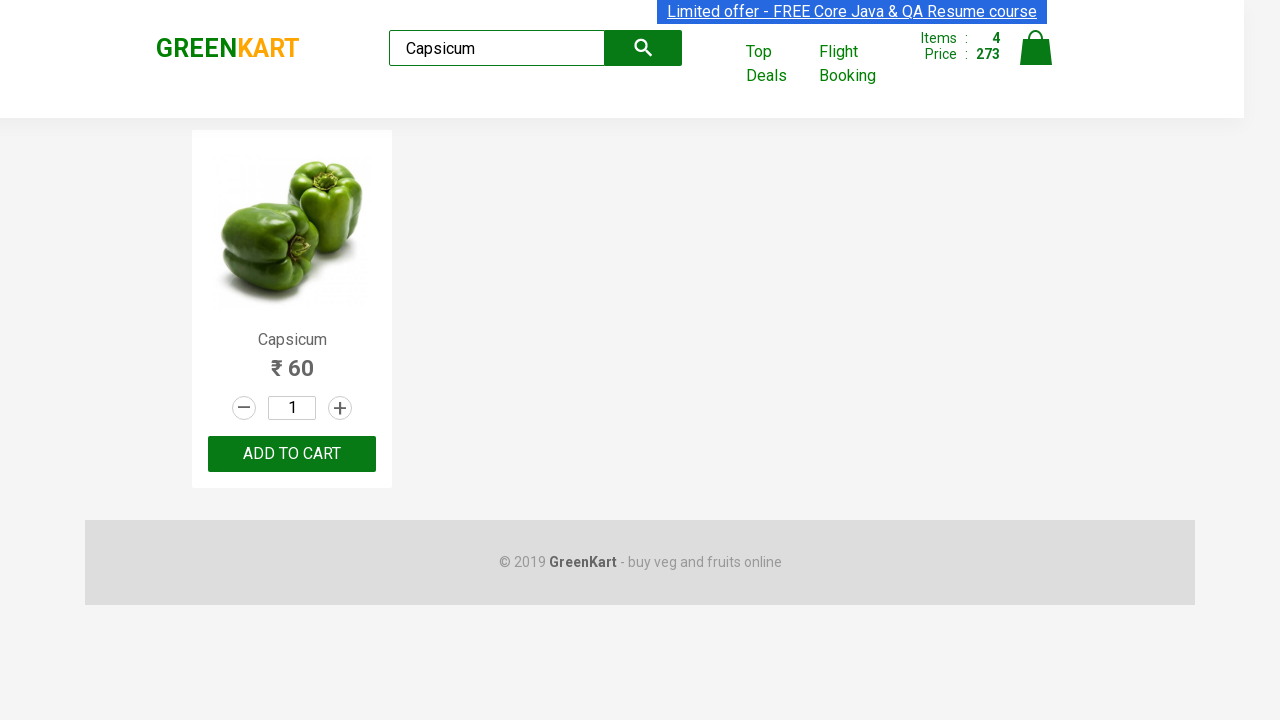

Added Capsicum product to cart at (292, 454) on xpath=//*[@id="root"]/div/div[1]/div/div/div[3]/button
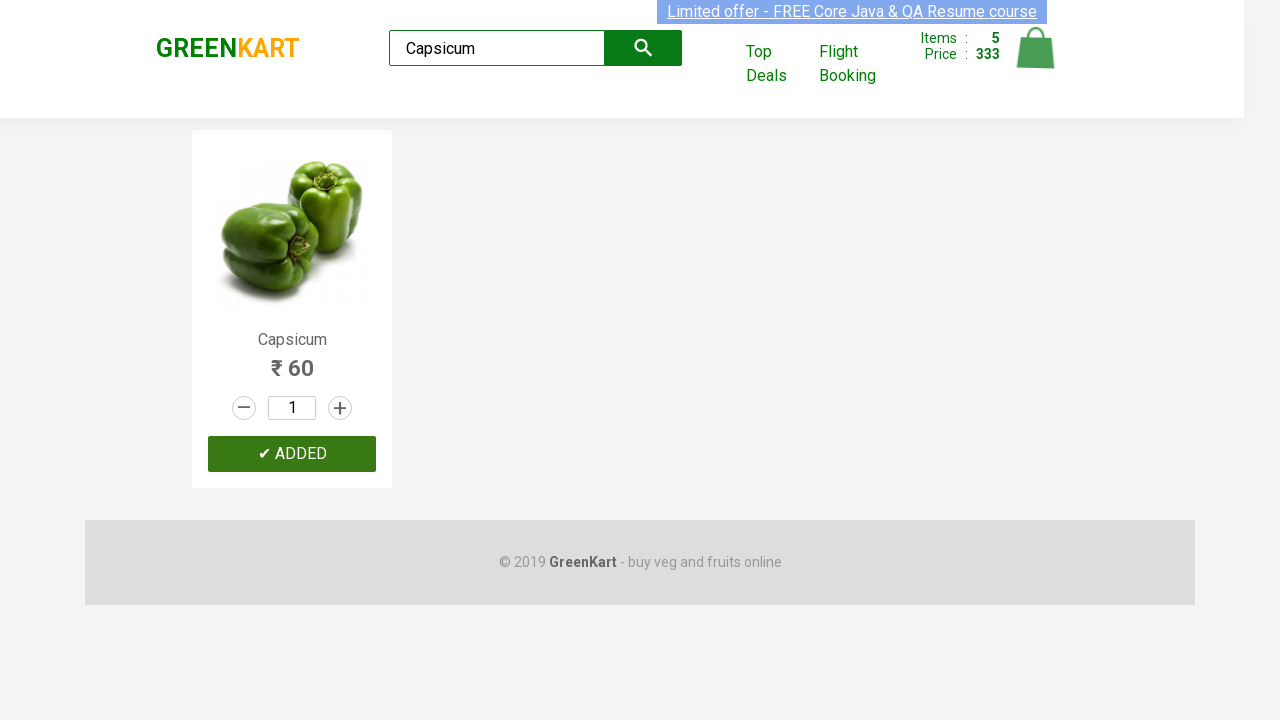

Clicked cart icon to view cart at (1036, 59) on .cart-icon
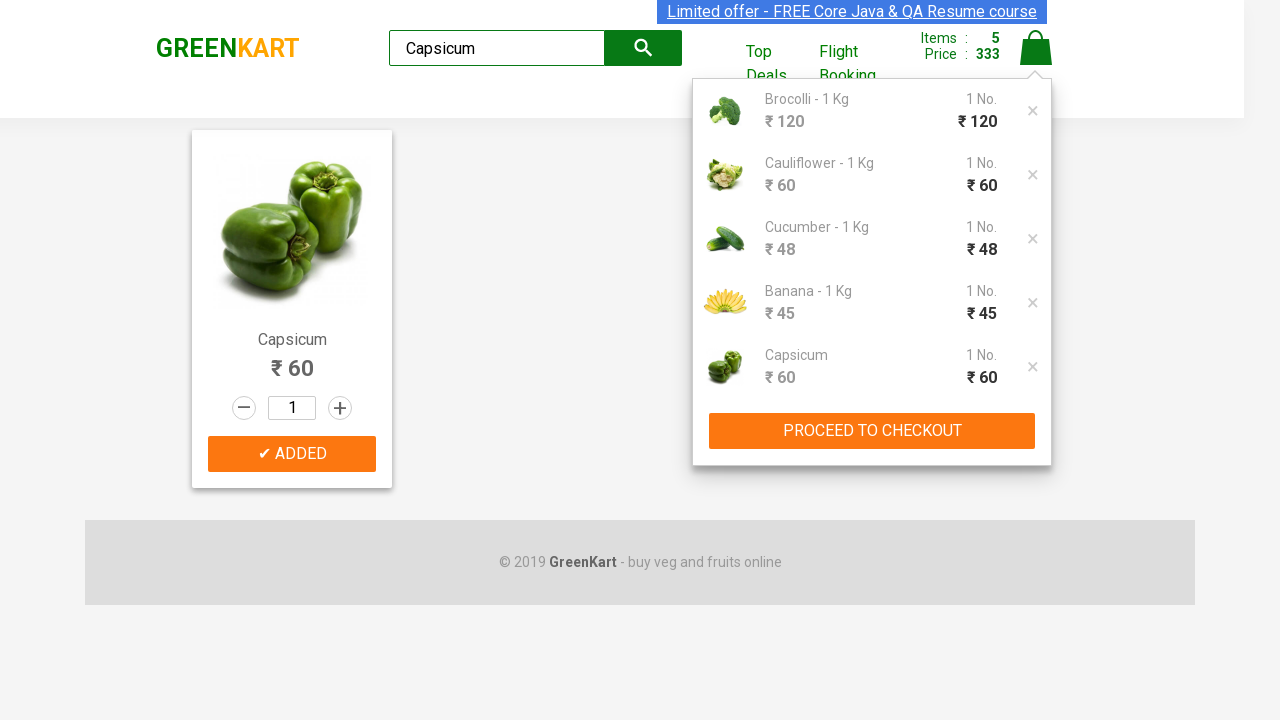

Clicked proceed to checkout button at (872, 431) on xpath=//*[@id="root"]/div/header/div/div[3]/div[2]/div[2]/button
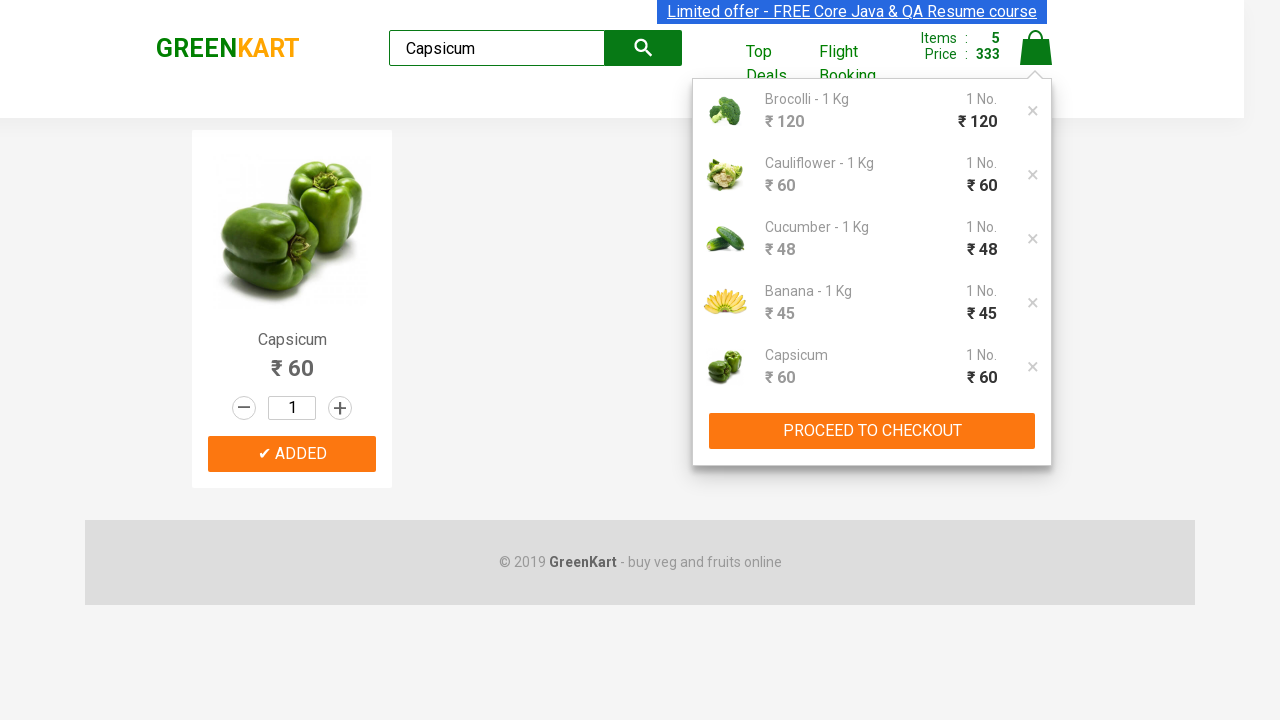

Waited 2 seconds for checkout page to load
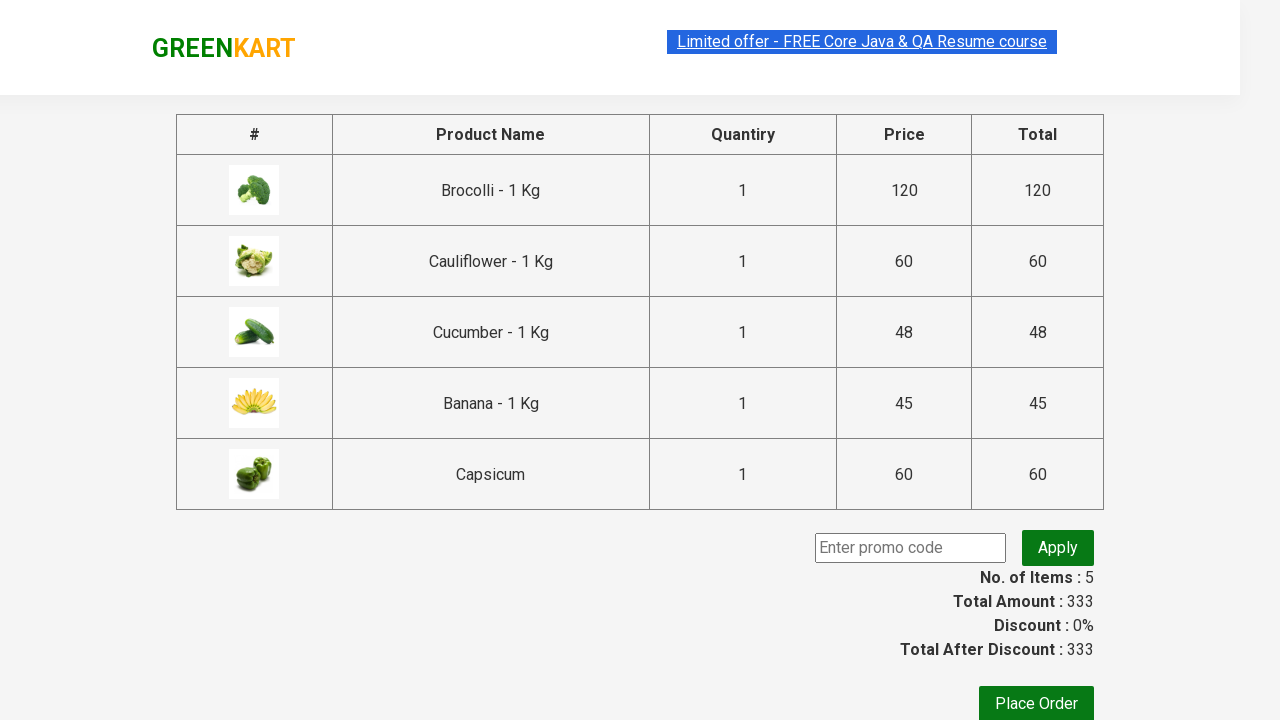

Clicked promo code input field at (910, 548) on xpath=//*[@id="root"]/div/div/div/div/div/input
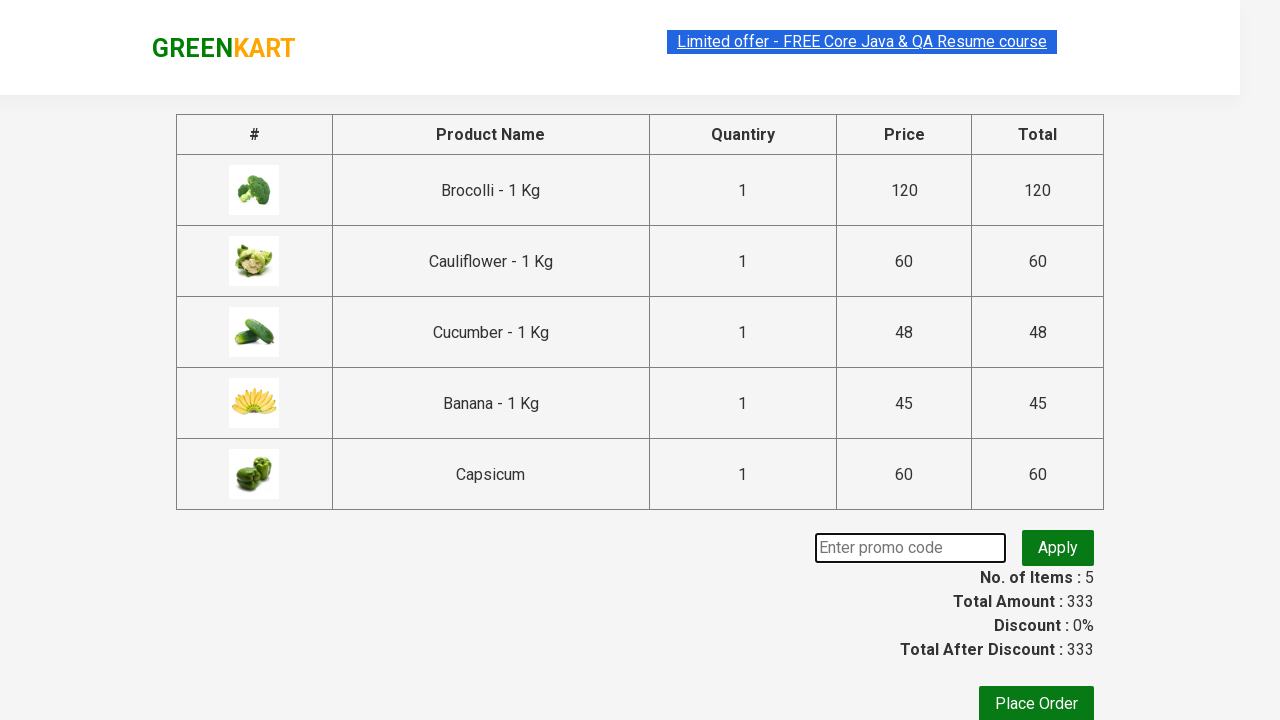

Entered promo code 'rahulshettyacademy' on .promoCode
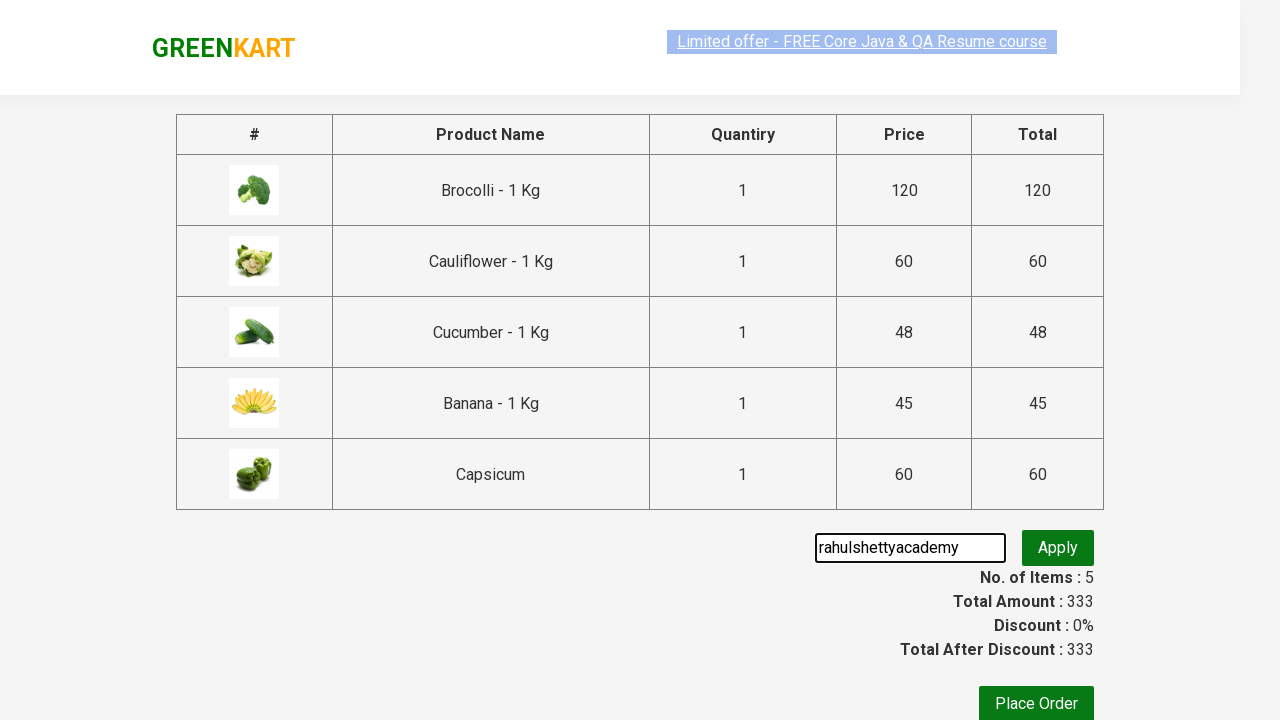

Clicked apply promo code button at (1058, 548) on .promoBtn
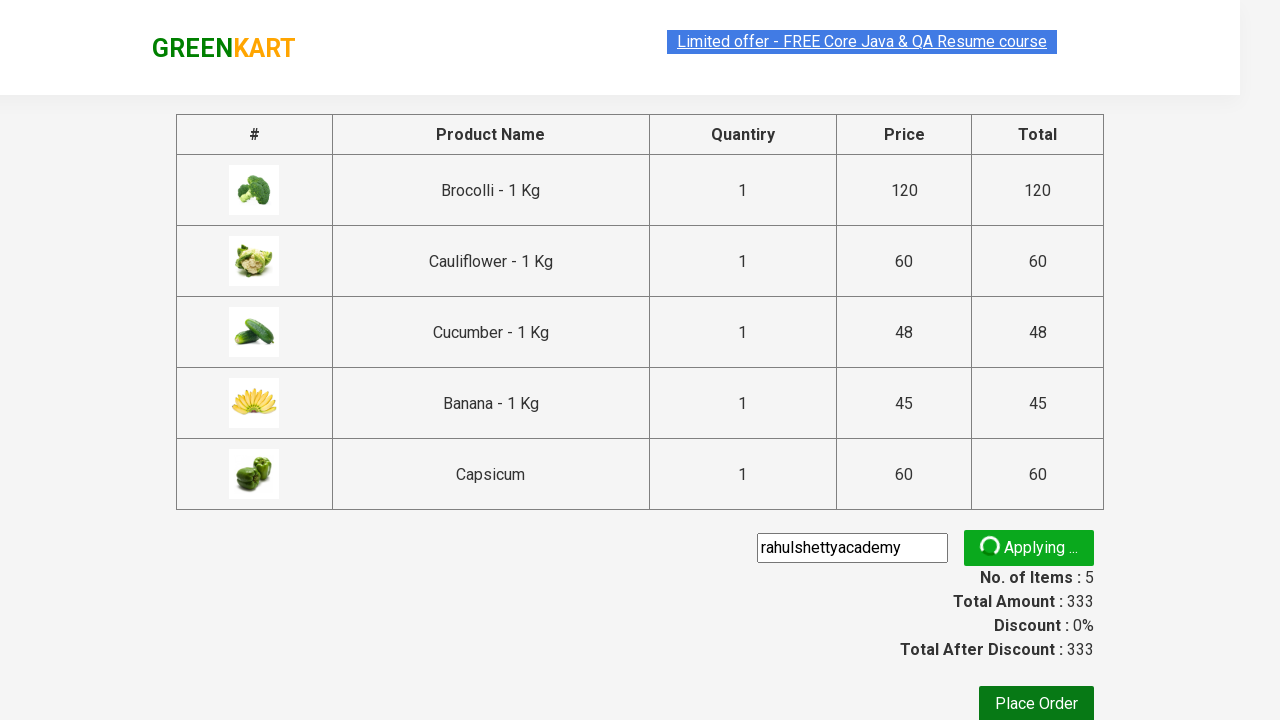

Promo code validation message appeared
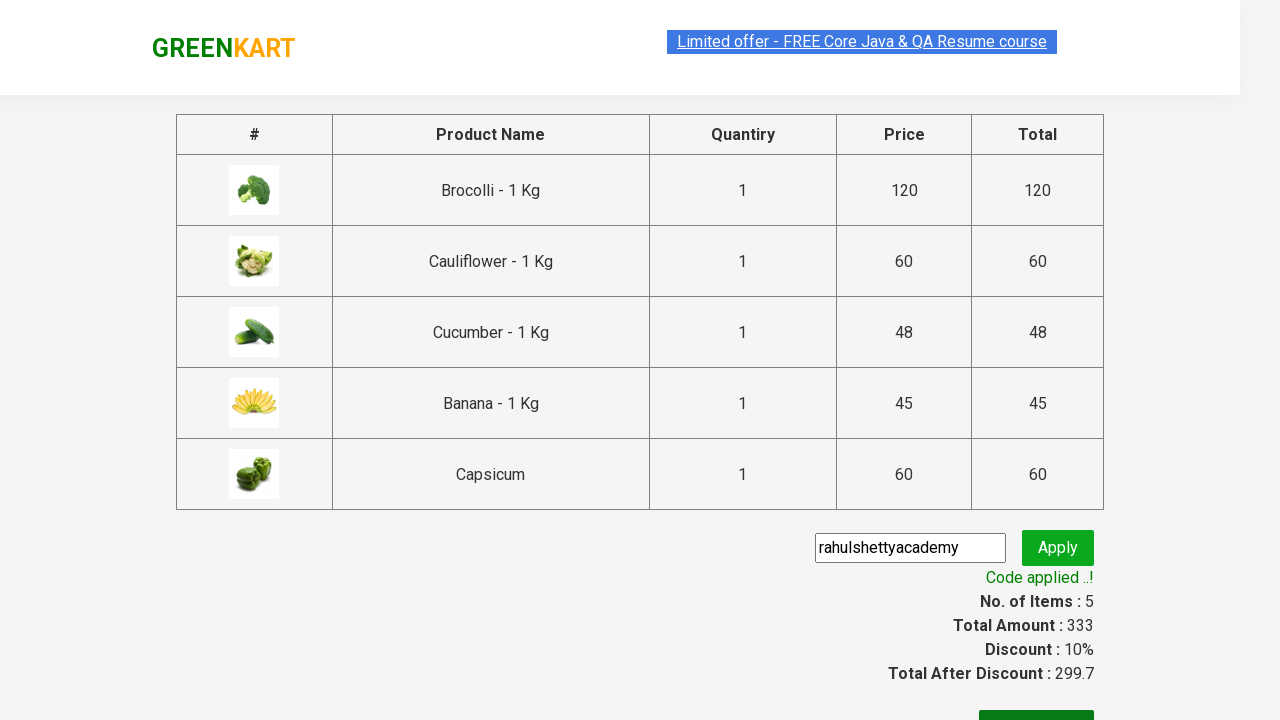

Clicked button to proceed after promo validation at (1036, 702) on xpath=//*[@id="root"]/div/div/div/div/button
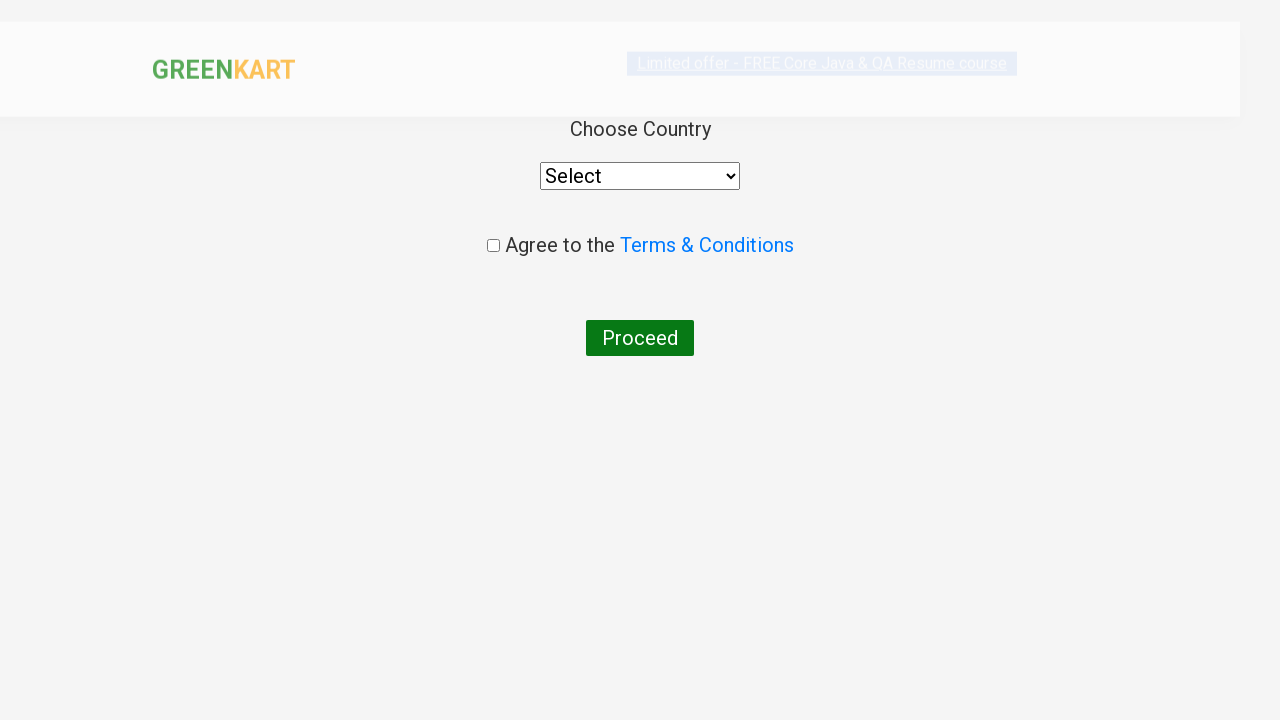

Waited 2 seconds for country selection page to load
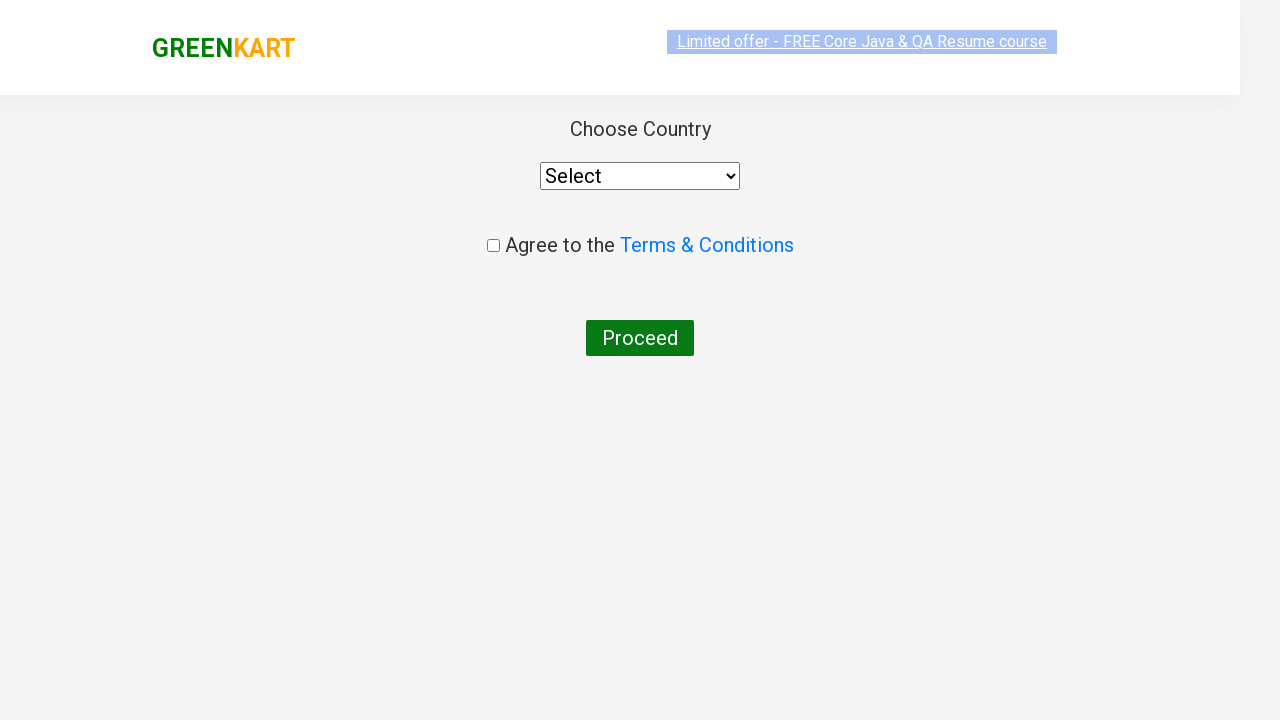

Clicked country dropdown at (640, 176) on xpath=//*[@id="root"]/div/div/div/div/div/select
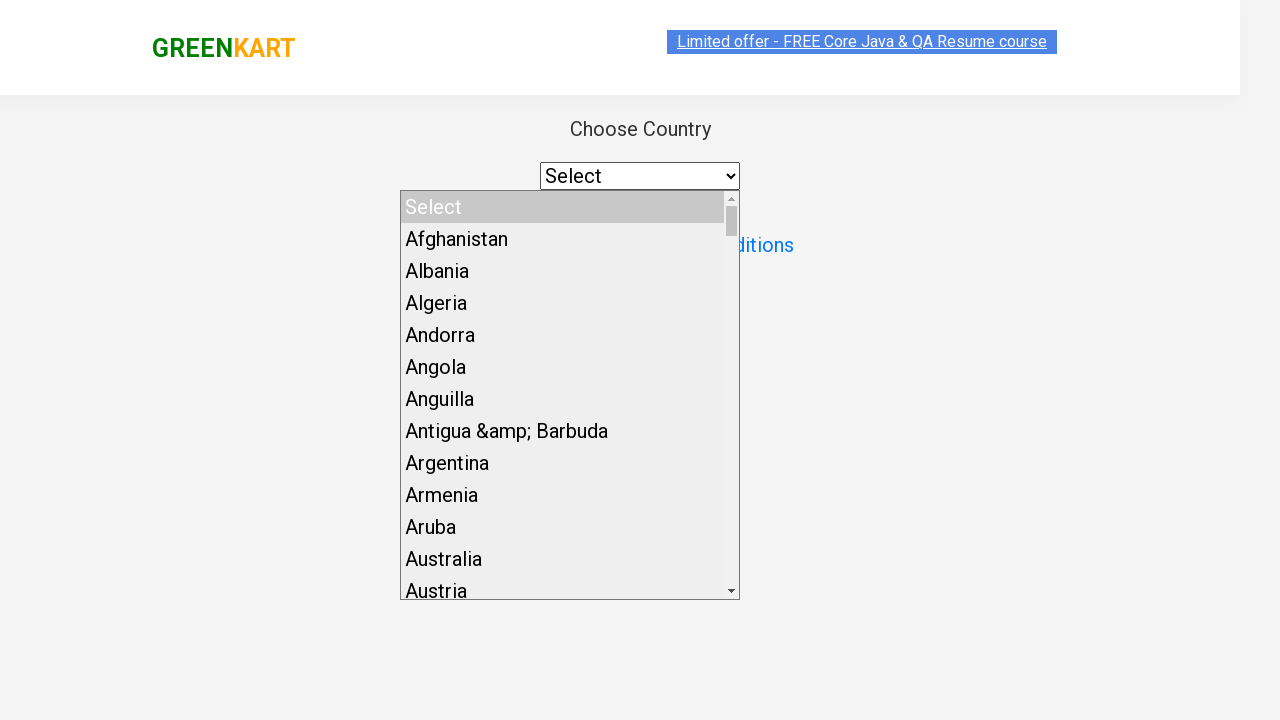

Selected 'India' from country dropdown on //*[@id="root"]/div/div/div/div/div/select
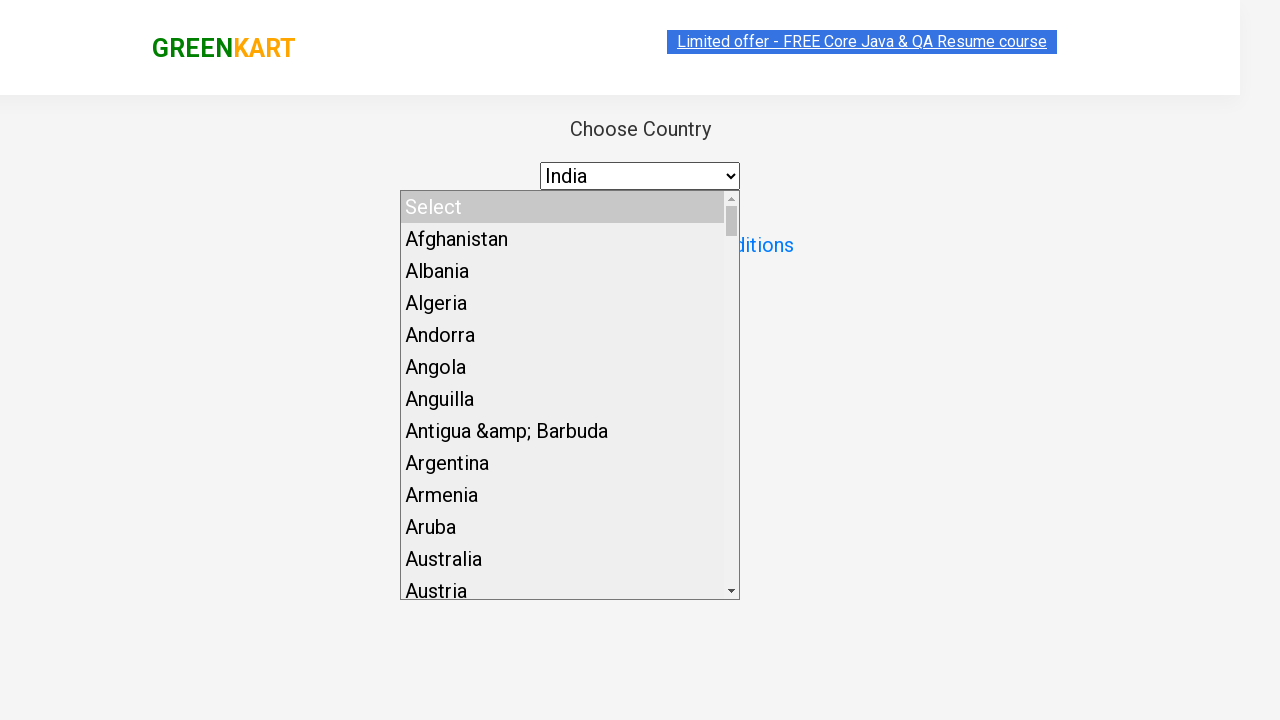

Waited 2 seconds after country selection
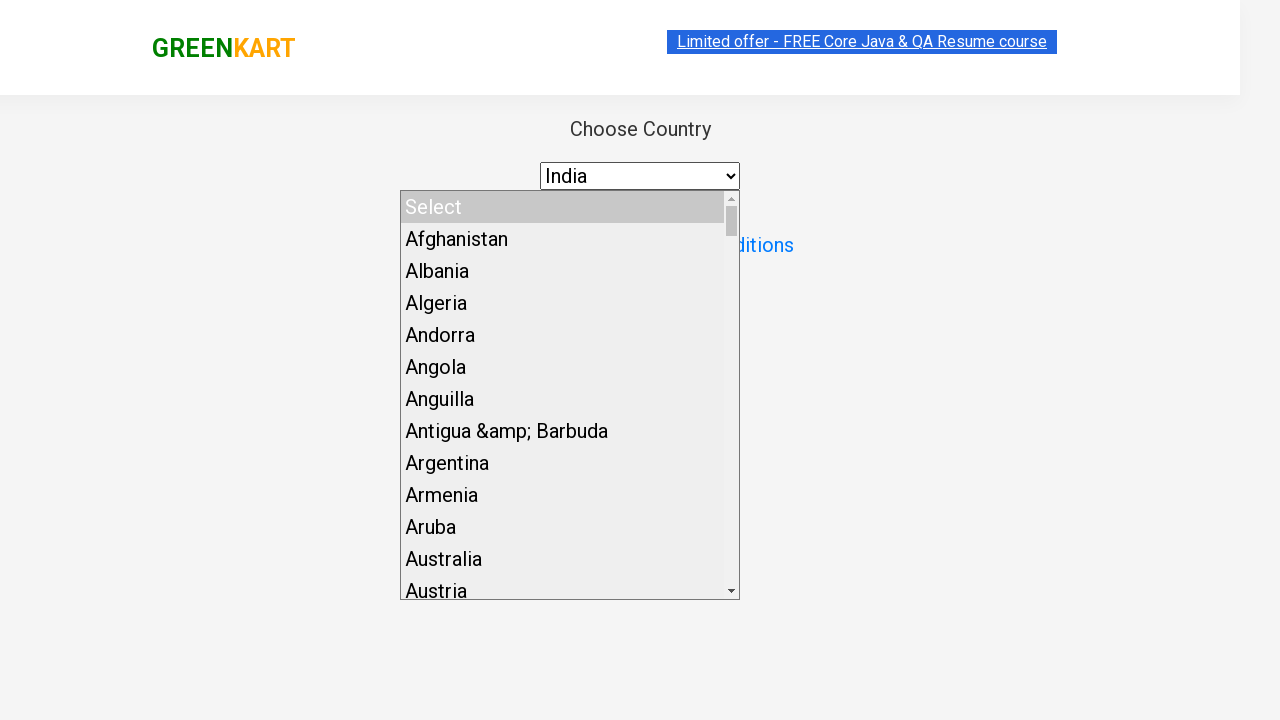

Checked agree to terms checkbox at (493, 246) on .chkAgree
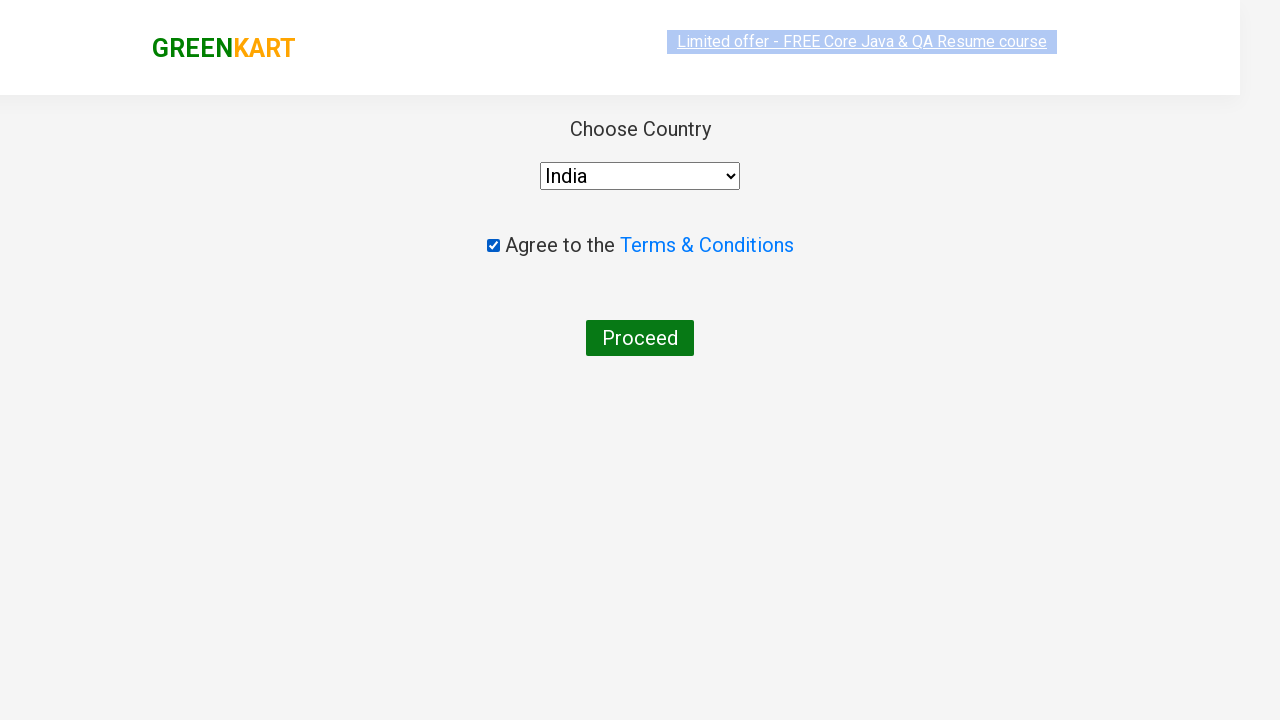

Clicked button to complete order at (640, 338) on xpath=//*[@id="root"]/div/div/div/div/button
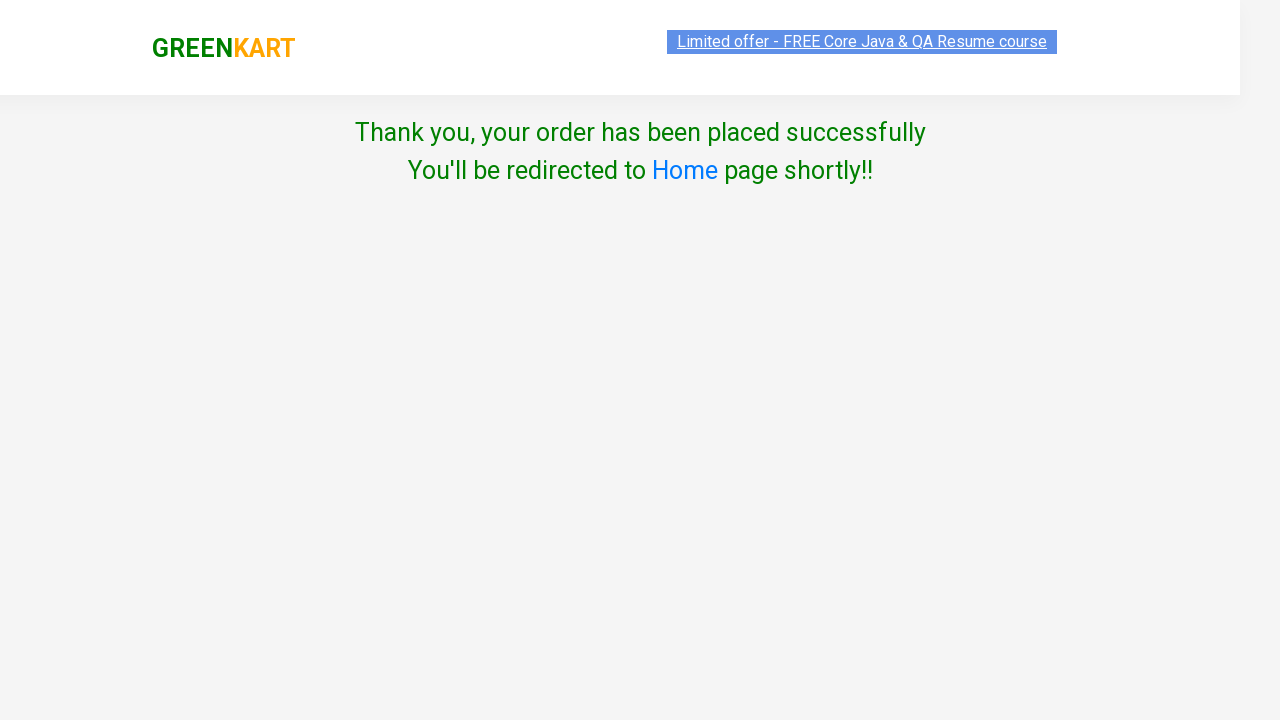

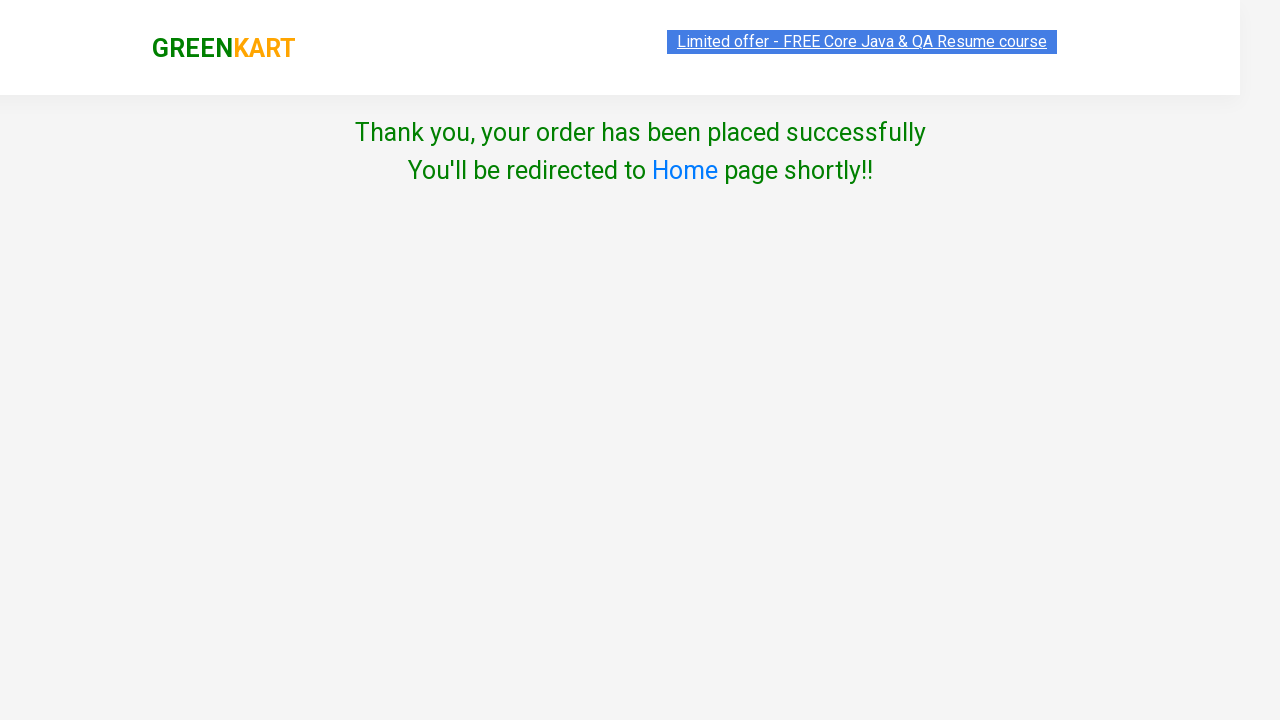